Tests browsing languages starting with M and verifies MySQL is listed

Starting URL: http://www.99-bottles-of-beer.net/

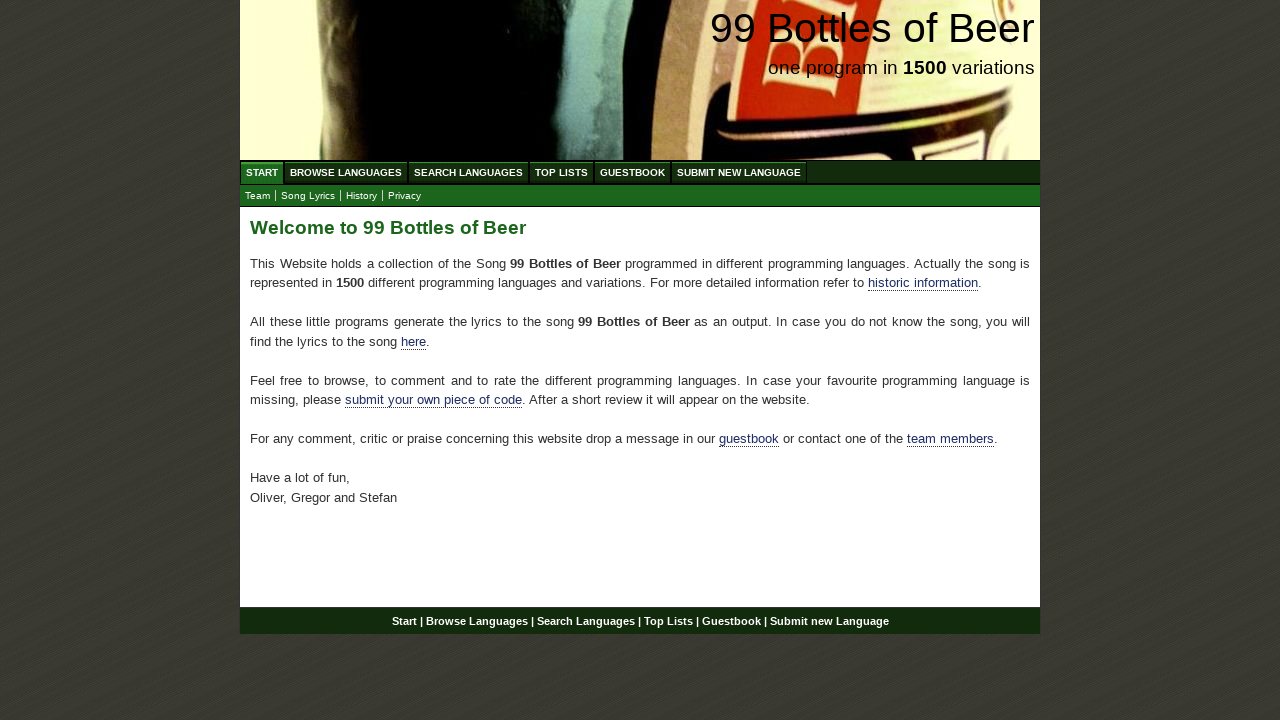

Clicked Browse Languages menu link at (346, 172) on #menu li a[href='/abc.html']
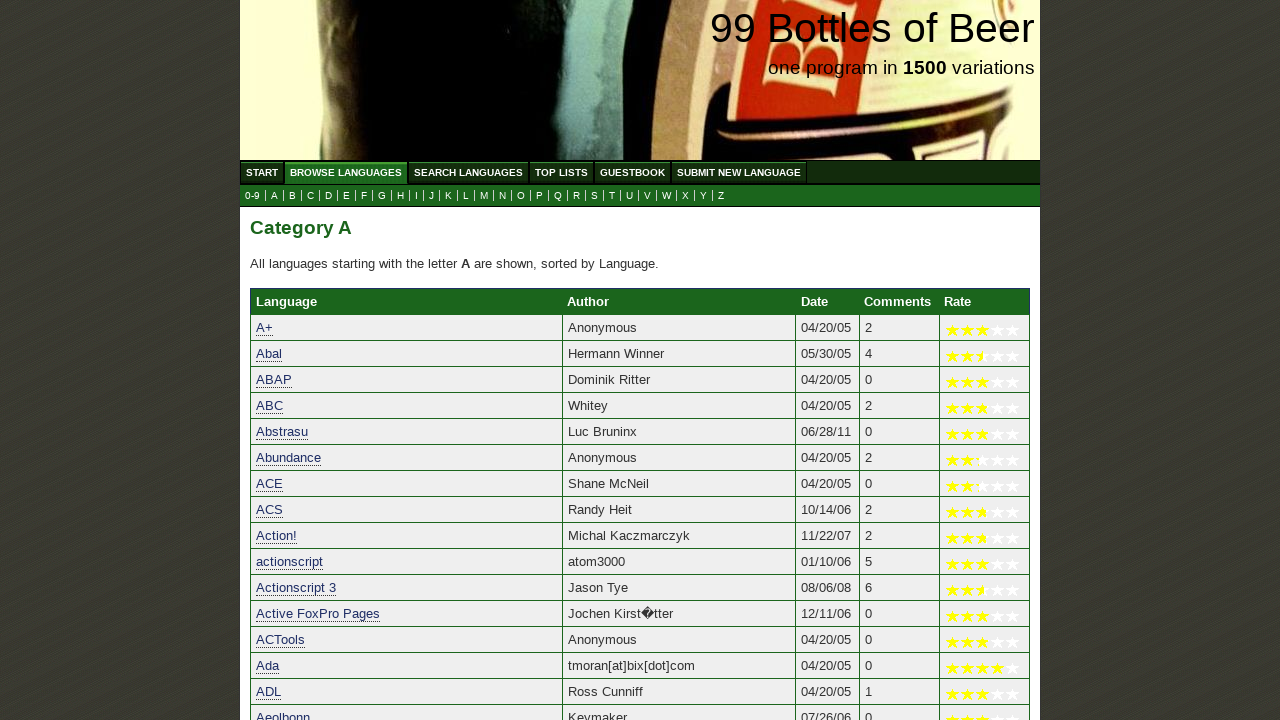

Clicked on M link to browse languages starting with M at (484, 196) on a[href='m.html']
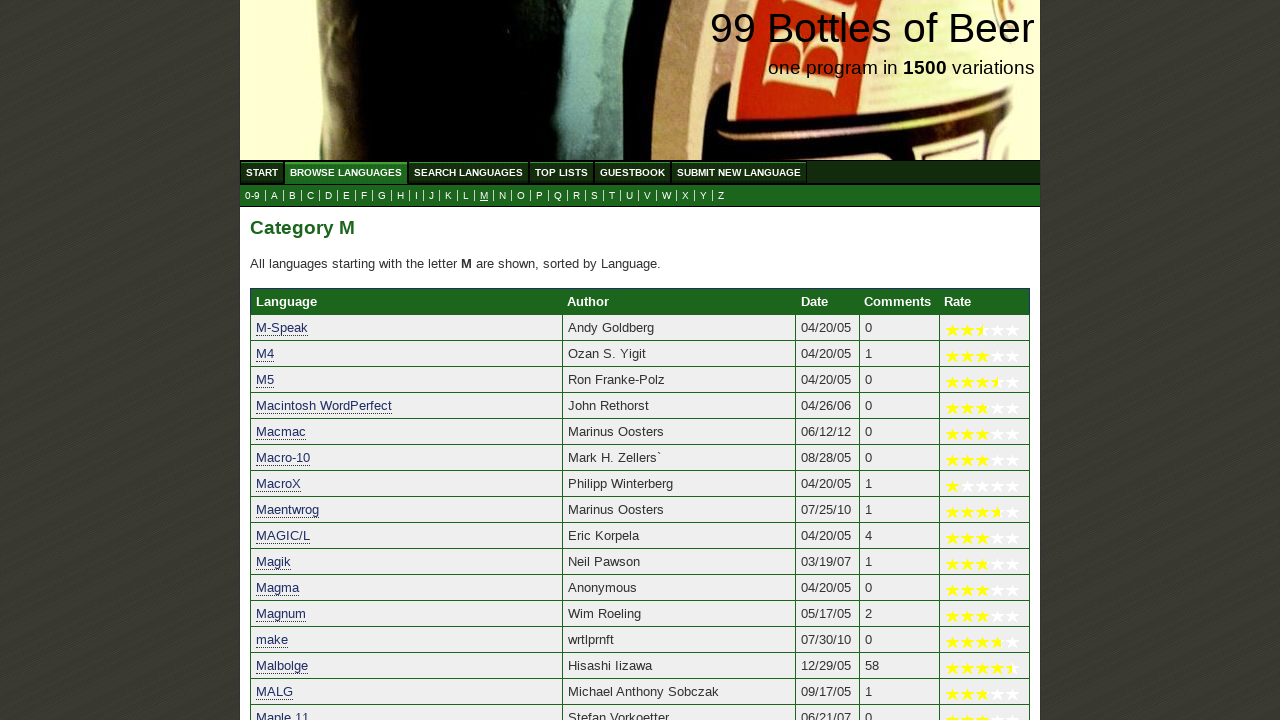

Language table loaded with M languages
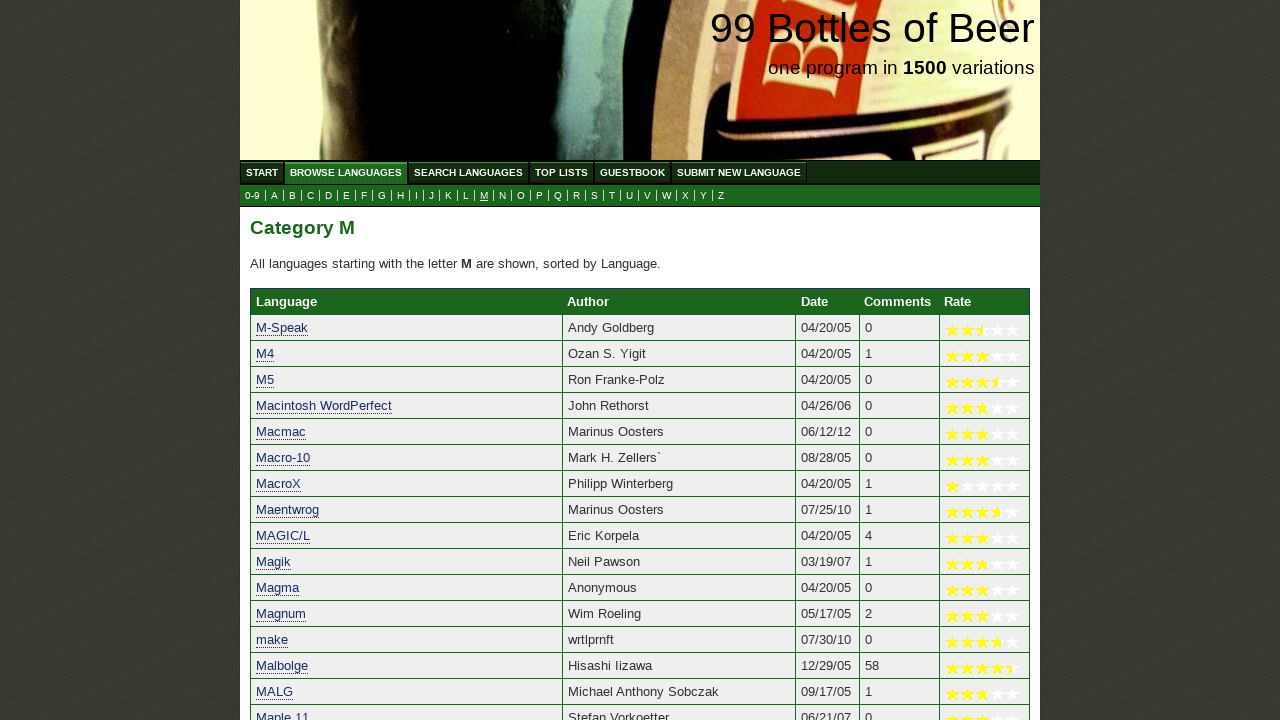

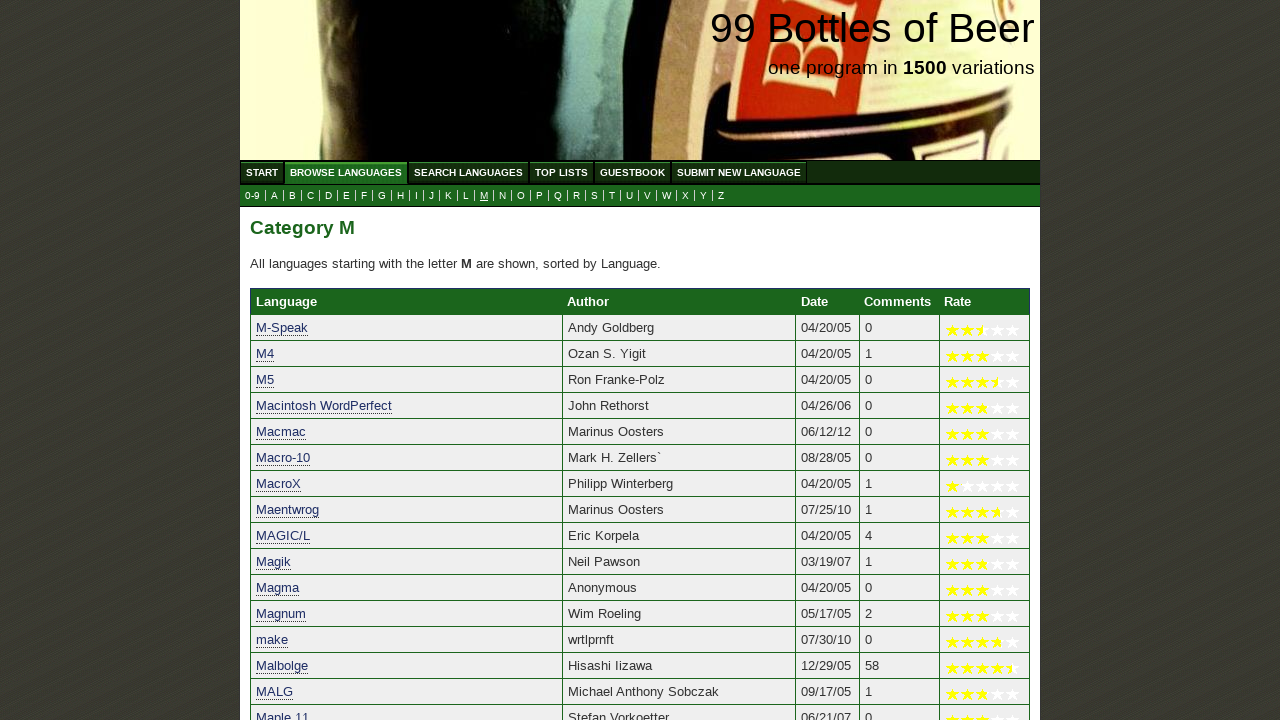